Tests dropdown selection functionality by selecting options using different methods (by index, value, and visible text) from a country dropdown menu

Starting URL: https://www.globalsqa.com/demo-site/select-dropdown-menu/

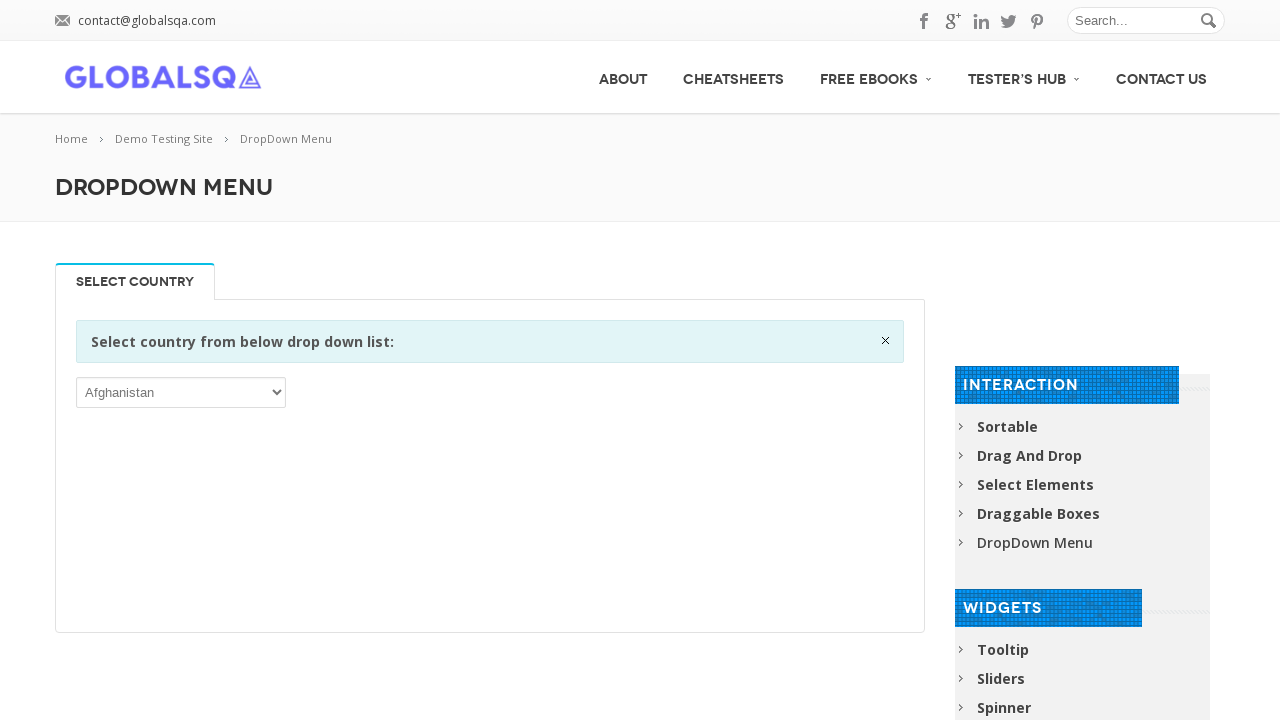

Located the dropdown select element
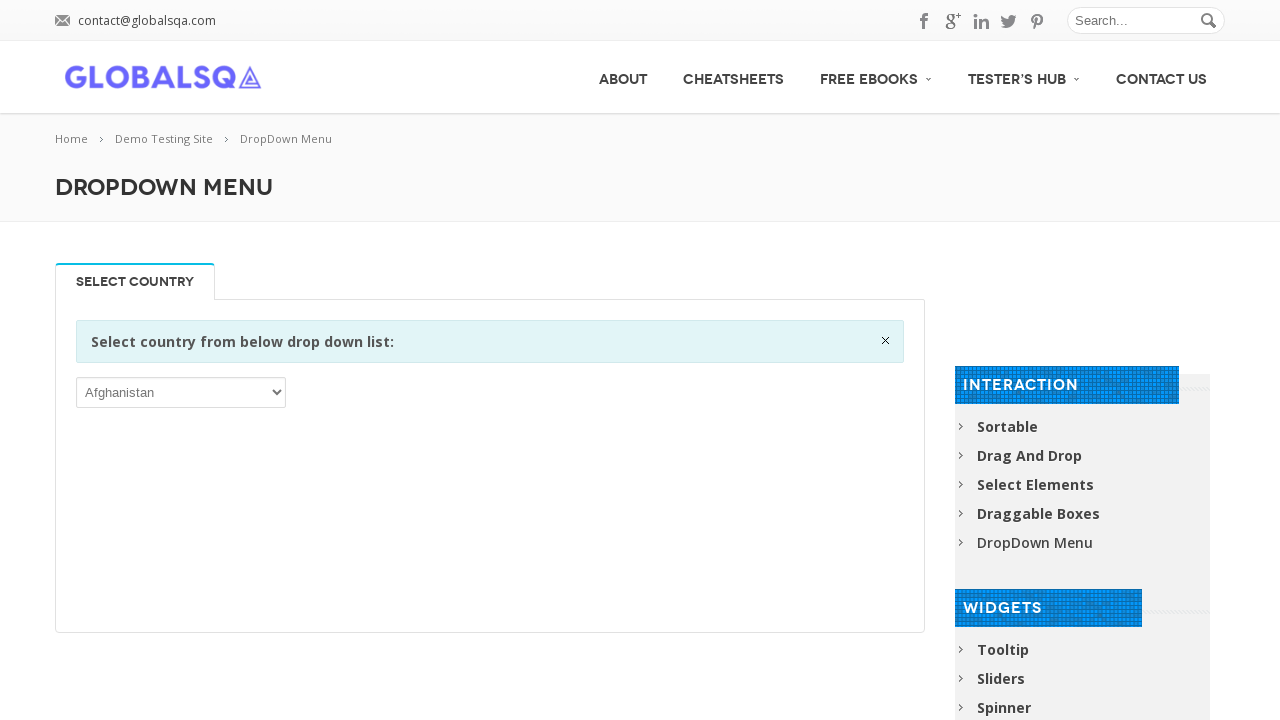

Selected 3rd option (index 2) from dropdown on select
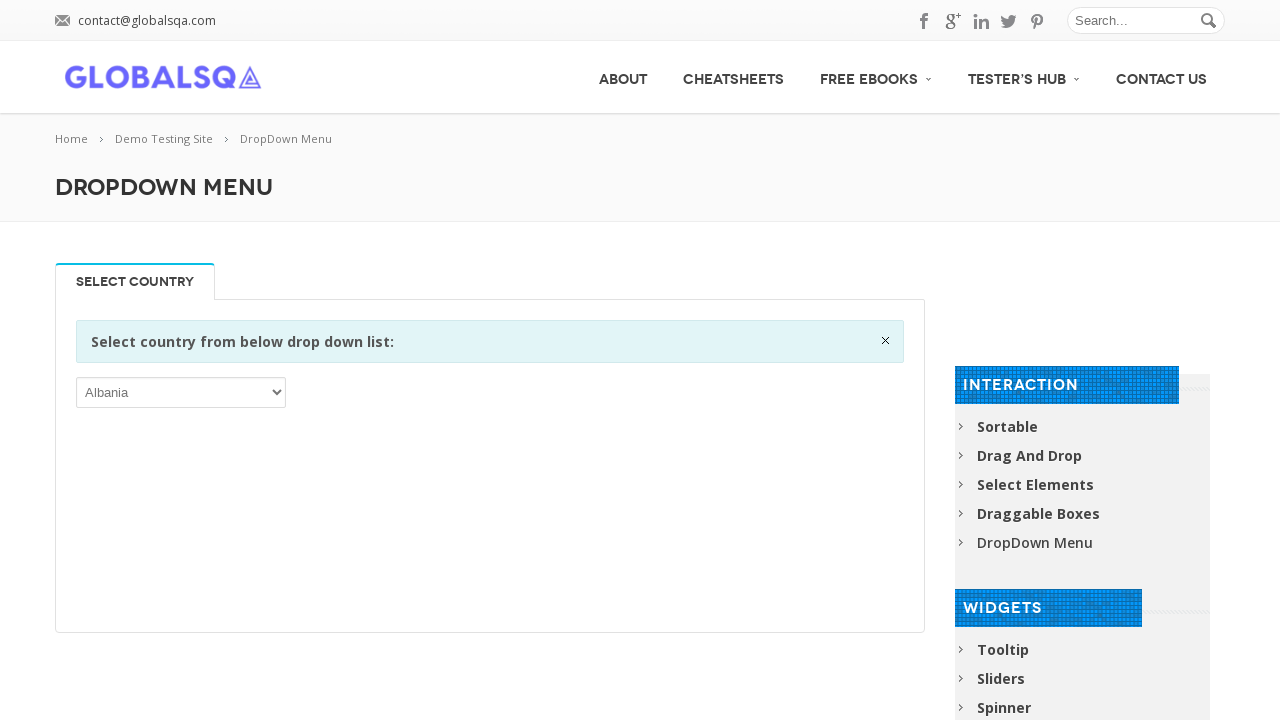

Waited 1000ms after selecting by index
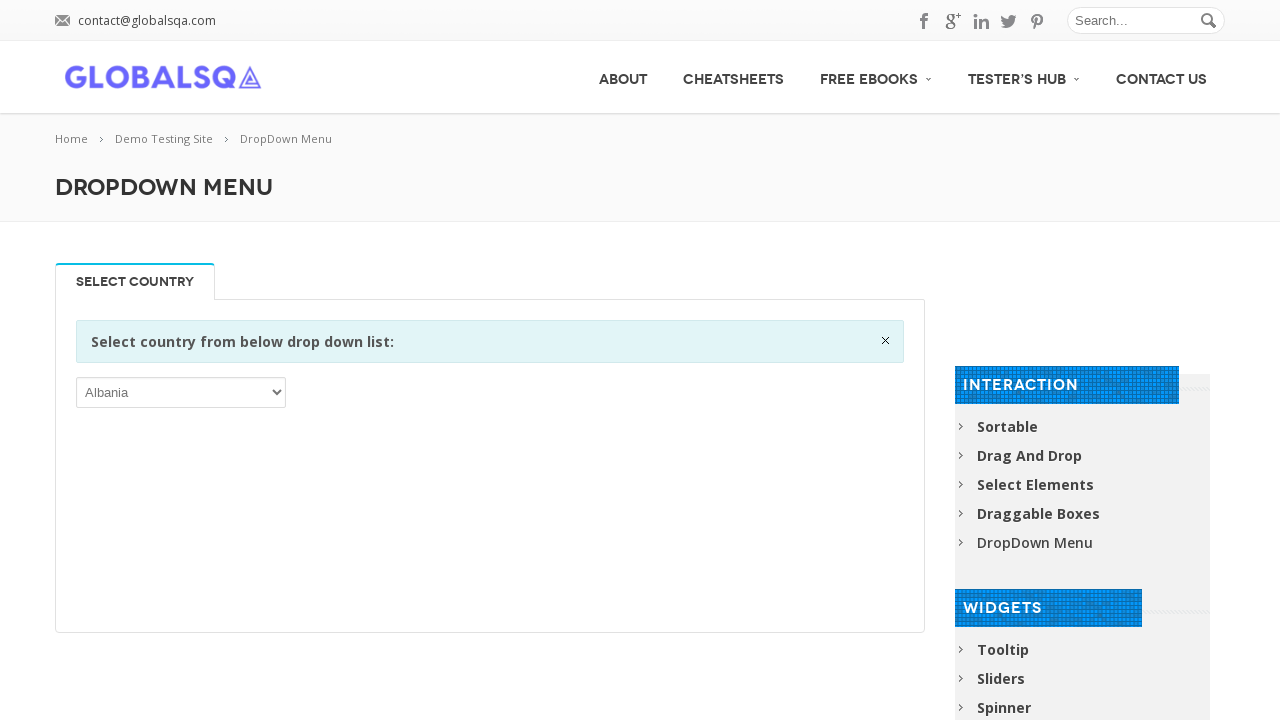

Selected option with value 'AZE' (Azerbaijan) from dropdown on select
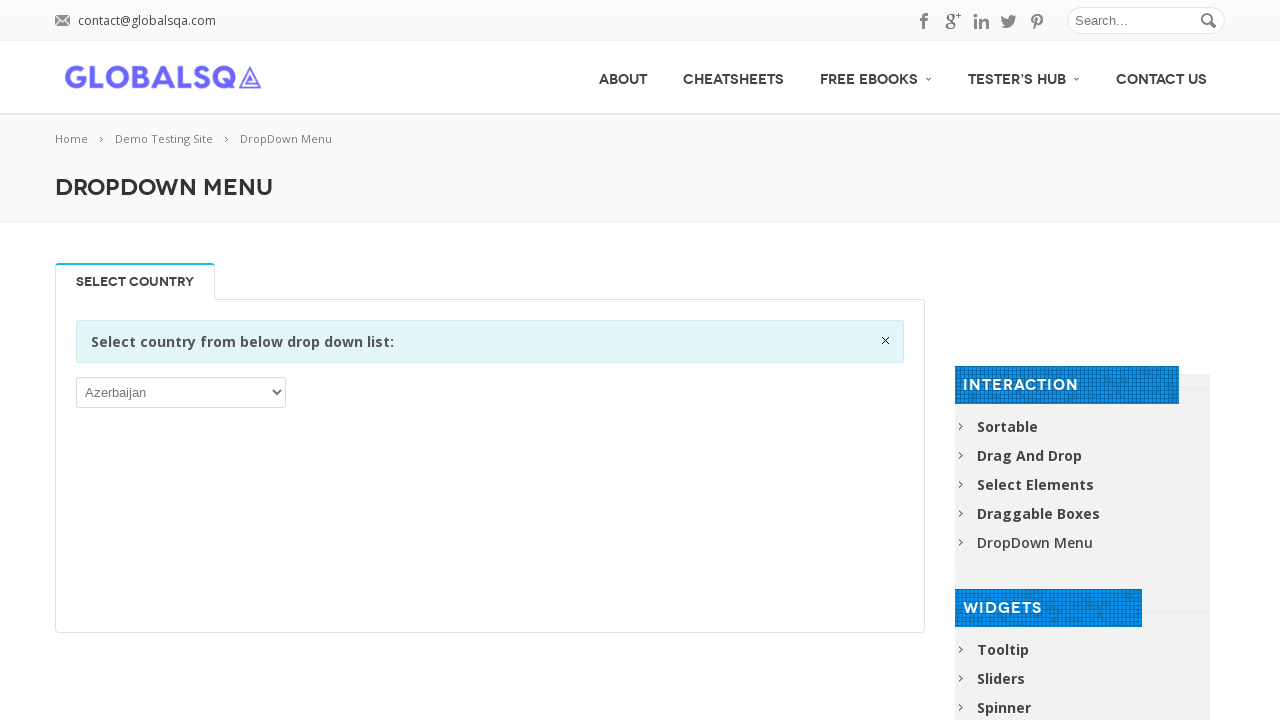

Waited 1000ms after selecting by value
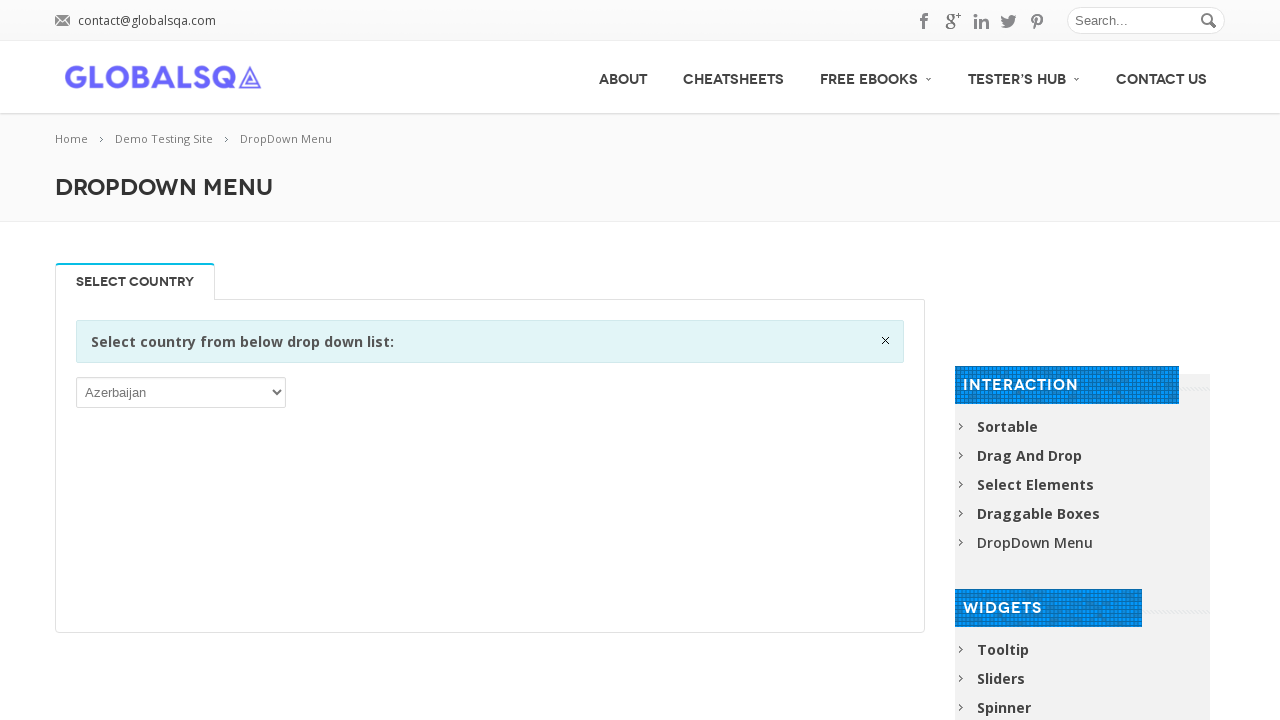

Selected option with label 'Bhutan' from dropdown on select
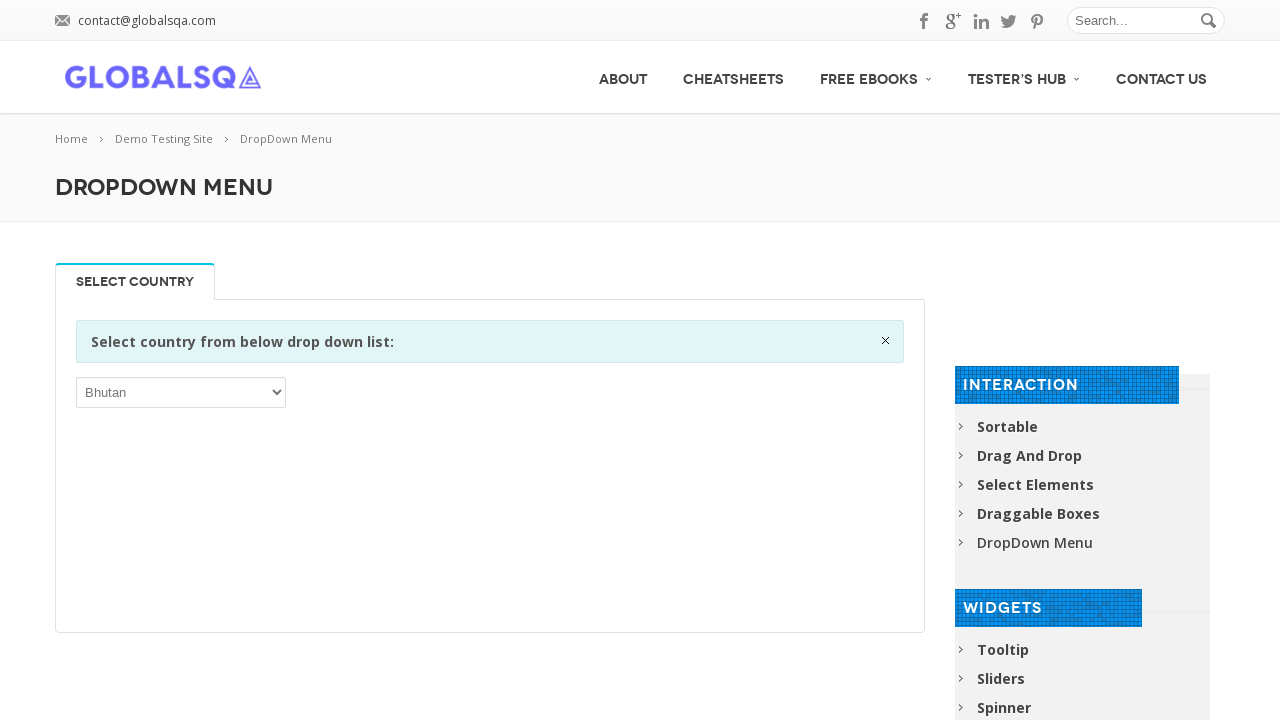

Retrieved all available options from dropdown
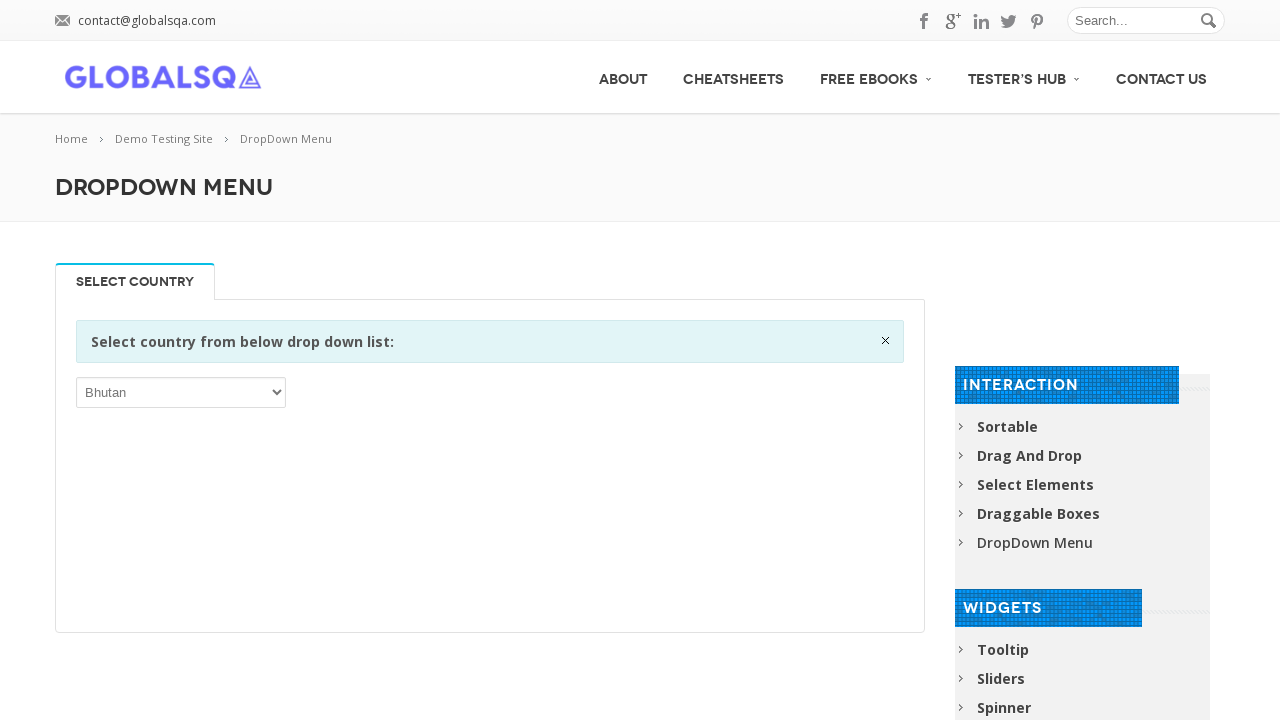

Printed all option texts from dropdown
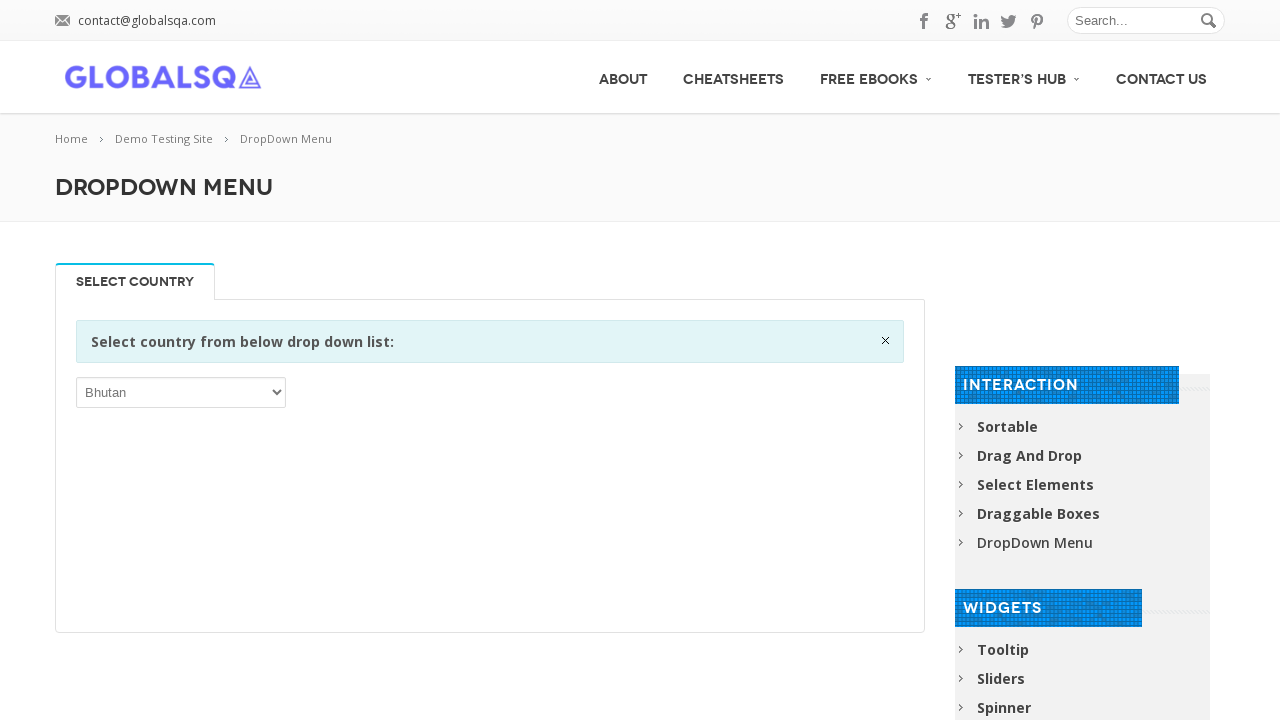

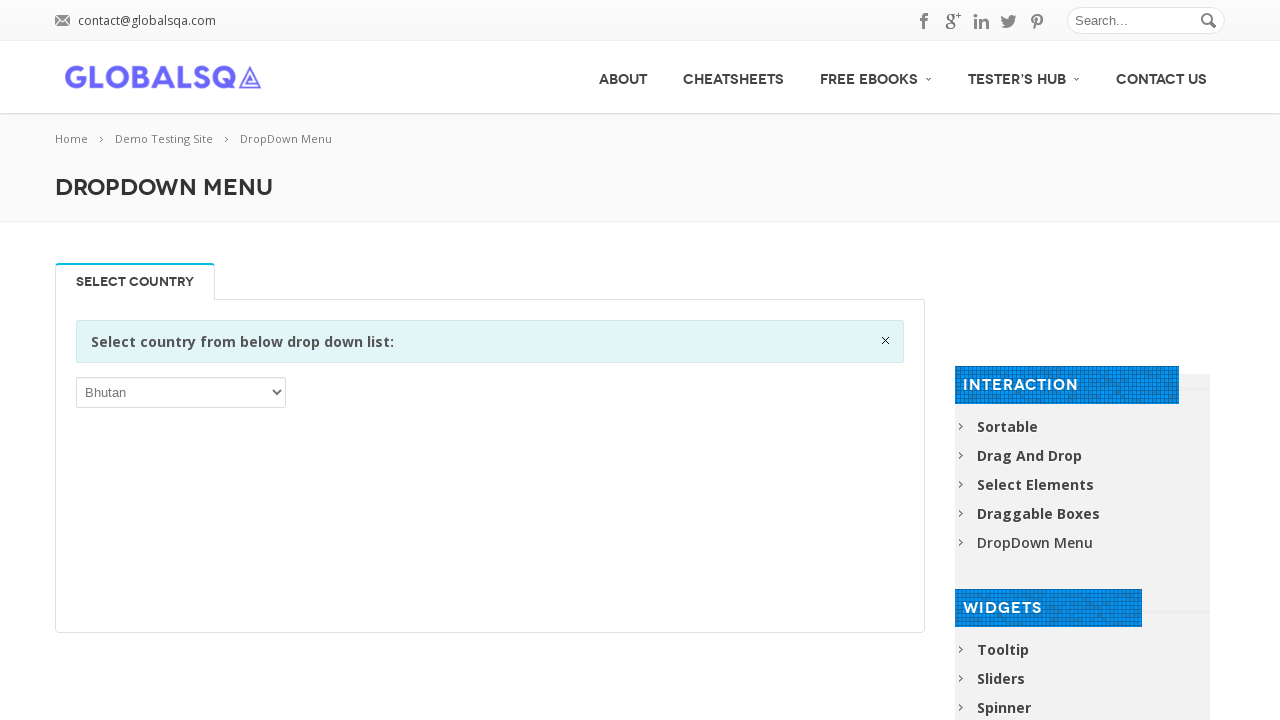